Tests login form validation by submitting without password and verifying the required field error message

Starting URL: https://www.saucedemo.com/v1/index.html

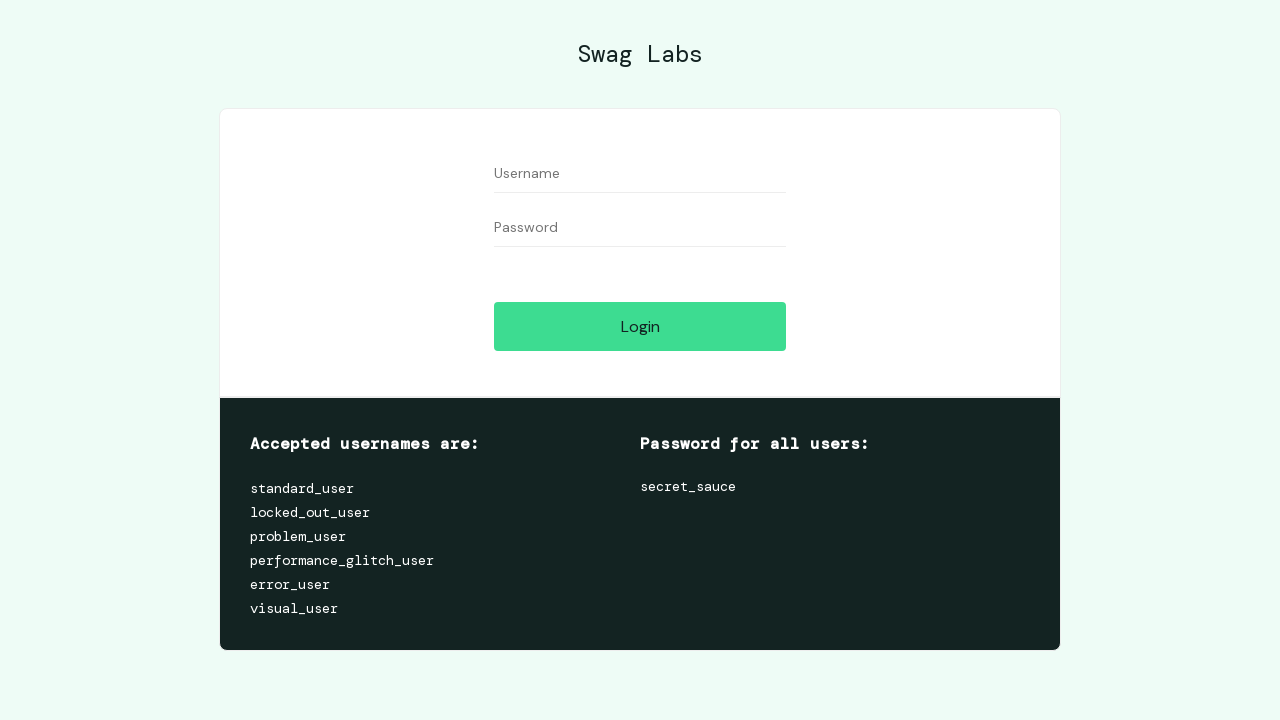

Filled username field with 'standard_user' on input[id='user-name']
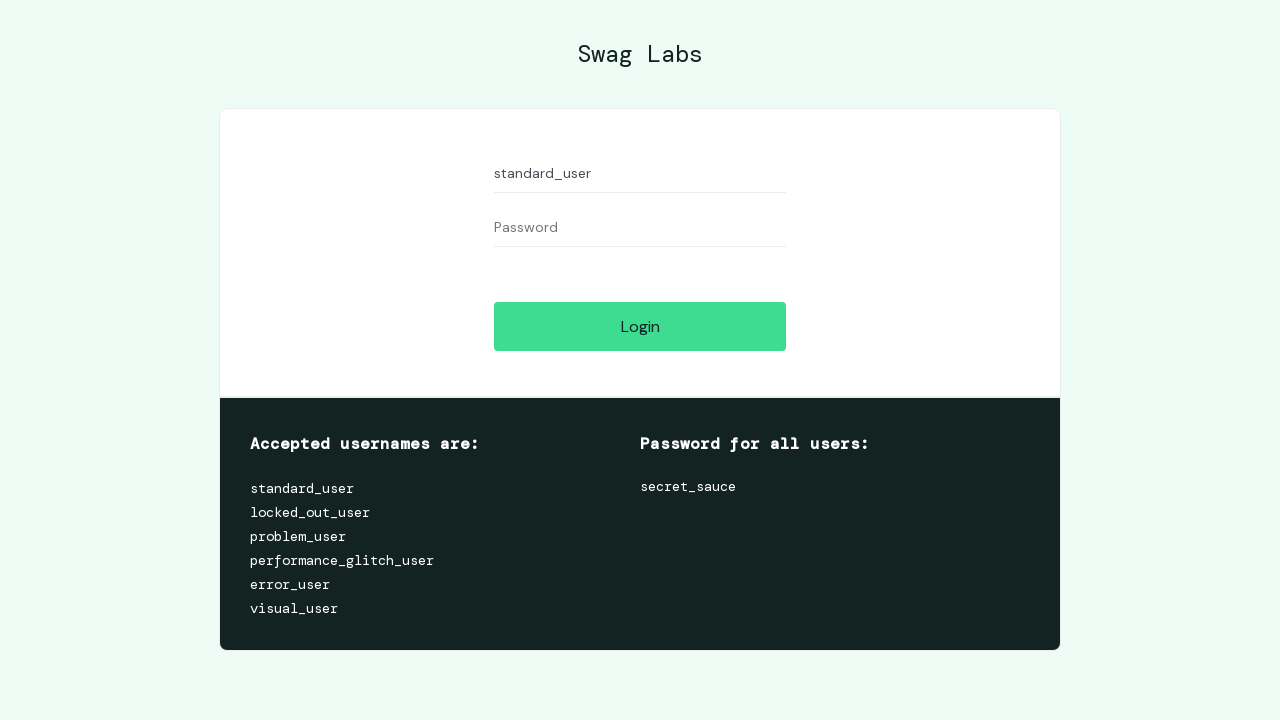

Clicked login button without password at (640, 326) on input[id='login-button']
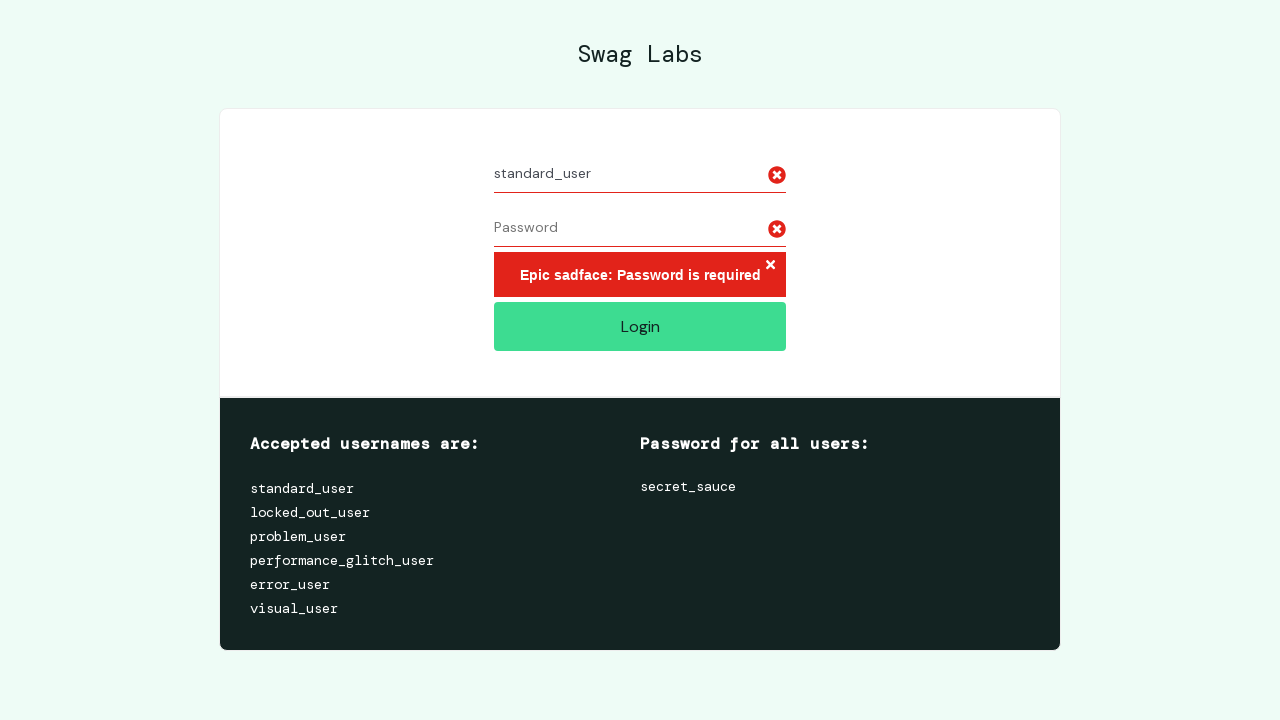

Verified error message for missing password is displayed
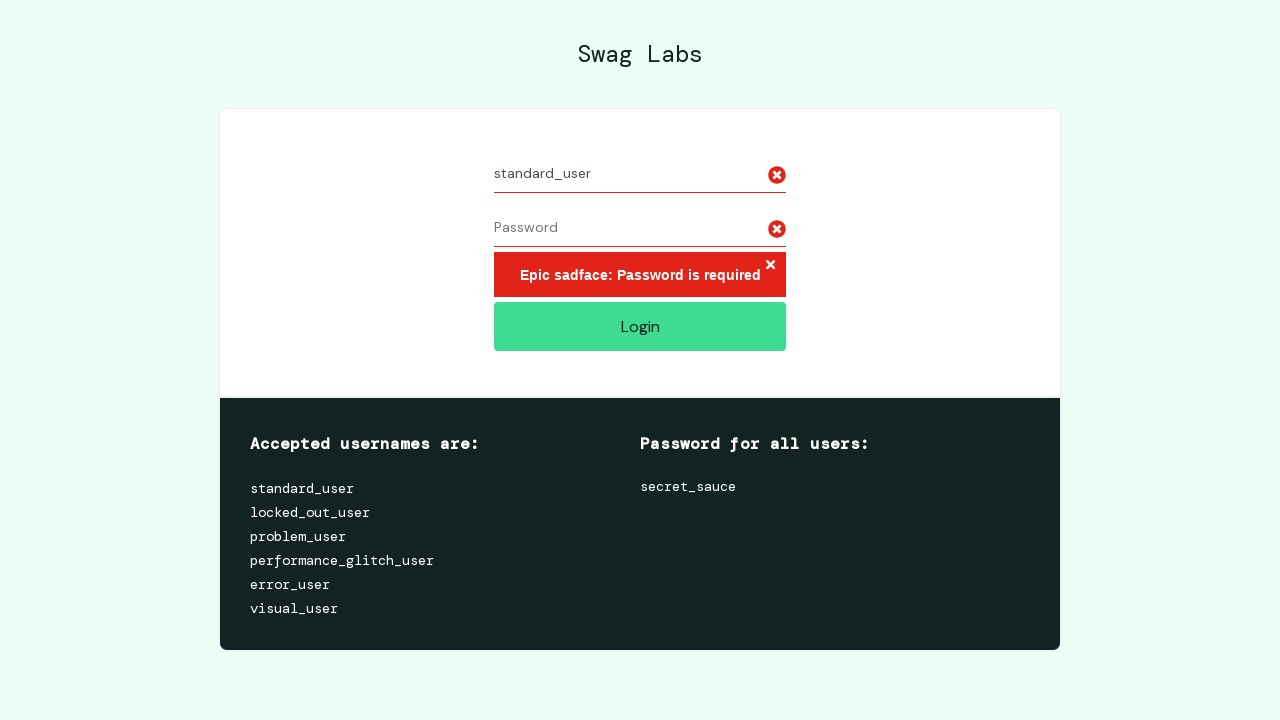

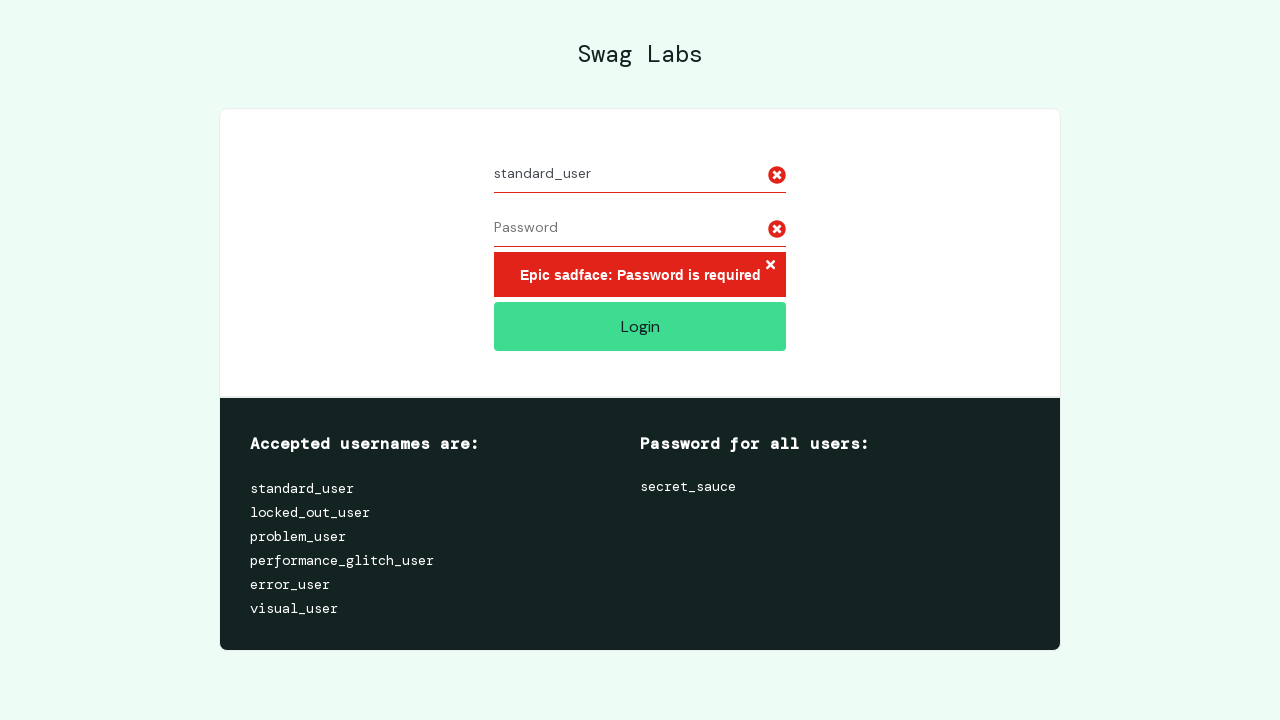